Tests that the "Discussion Forums" footer link navigates to the correct URL (/discuss/)

Starting URL: https://scratch.mit.edu

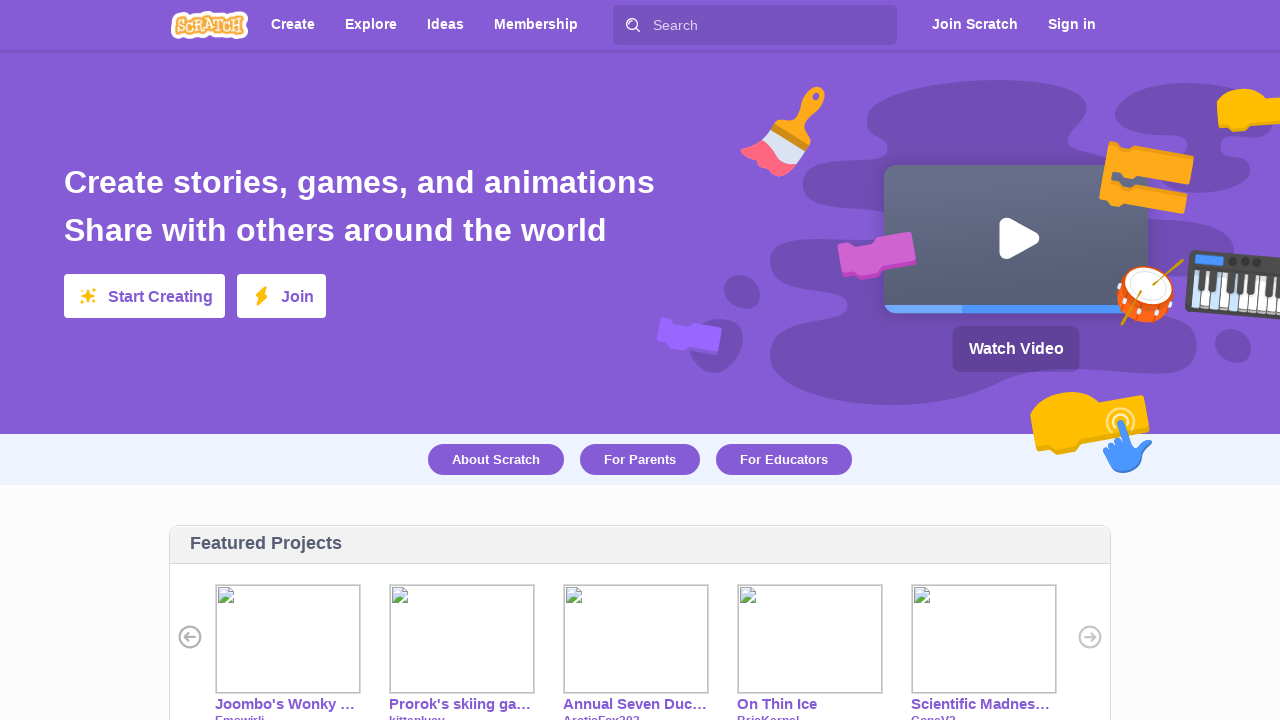

Footer element loaded
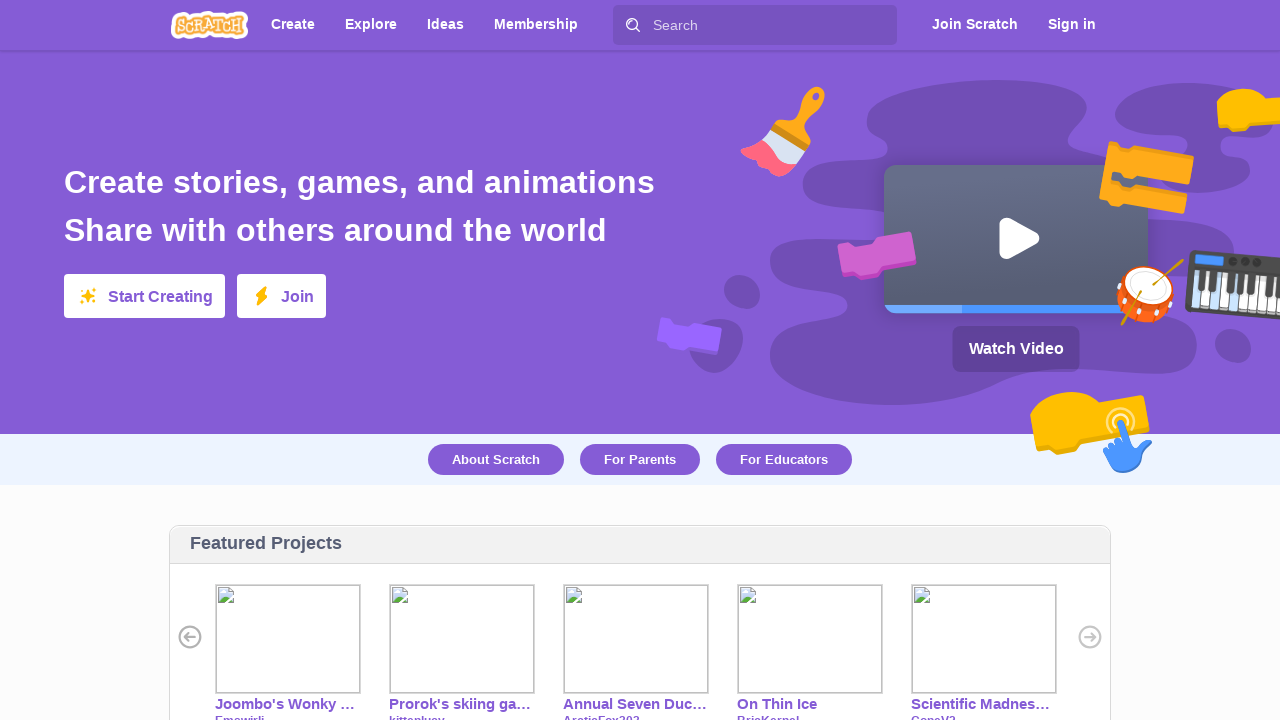

Clicked 'Discussion Forums' link in footer at (422, 511) on #footer >> text=Discussion Forums
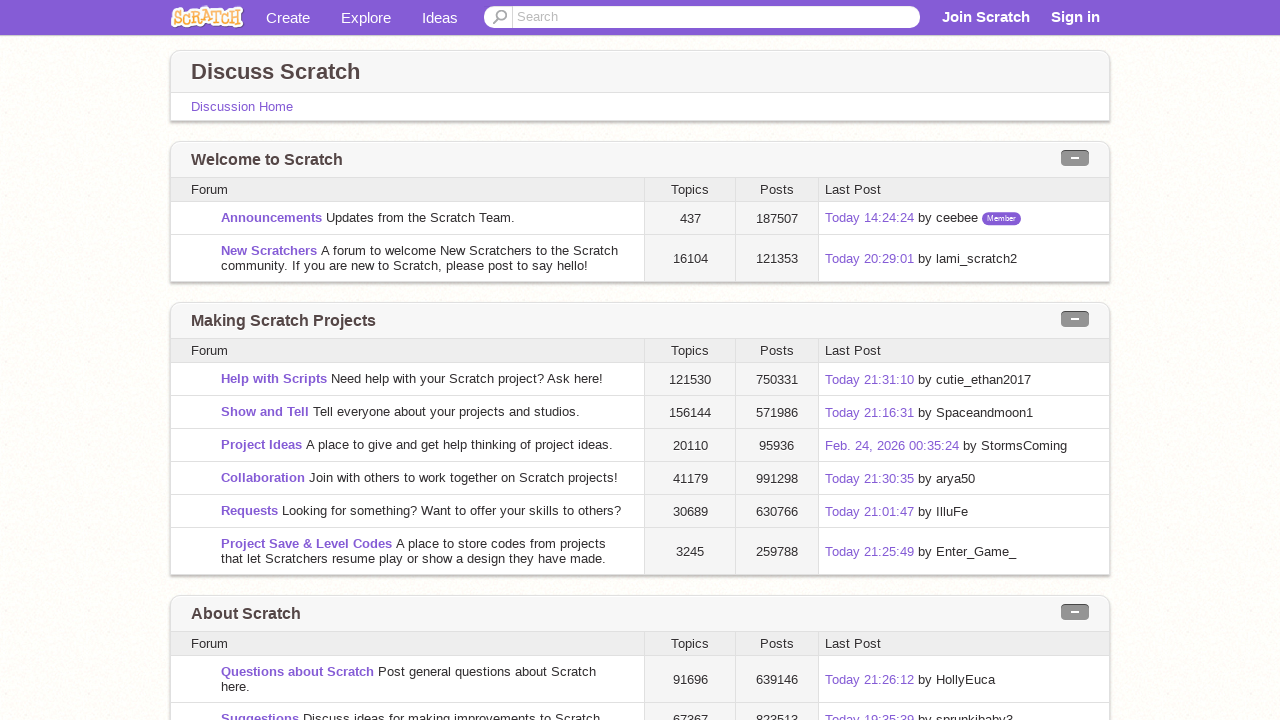

Navigated to Discussion Forums page (/discuss/)
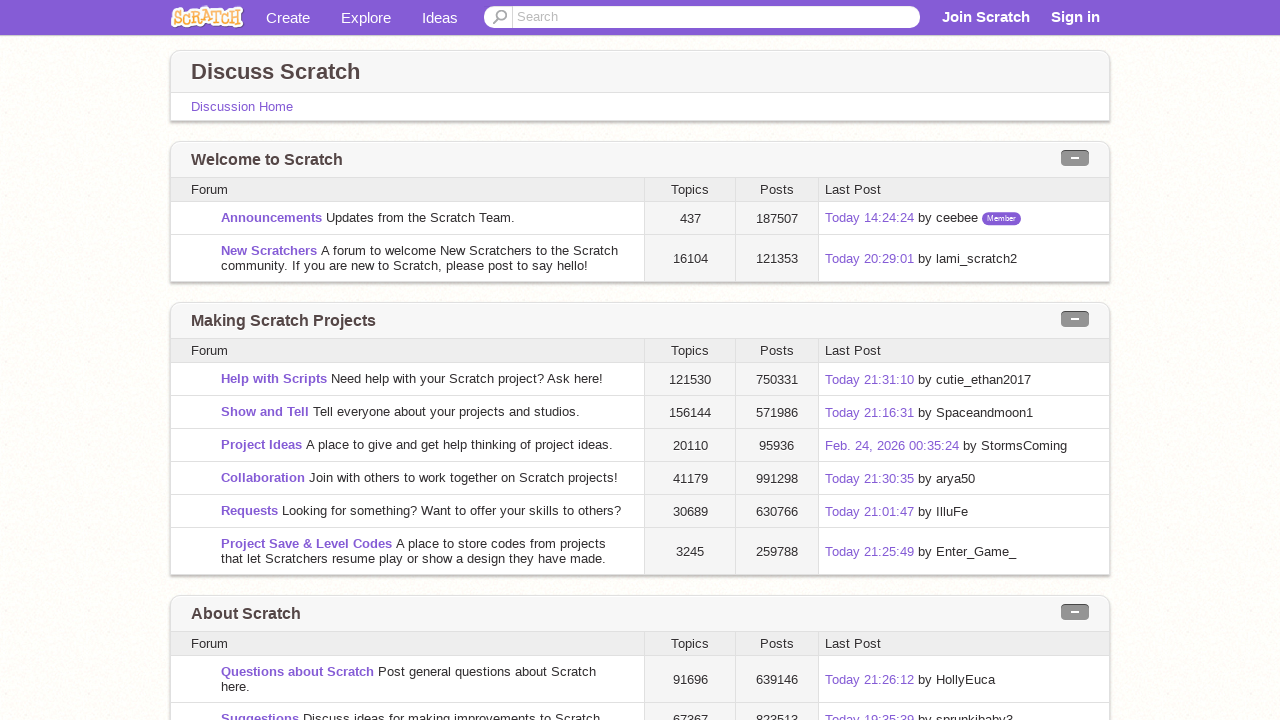

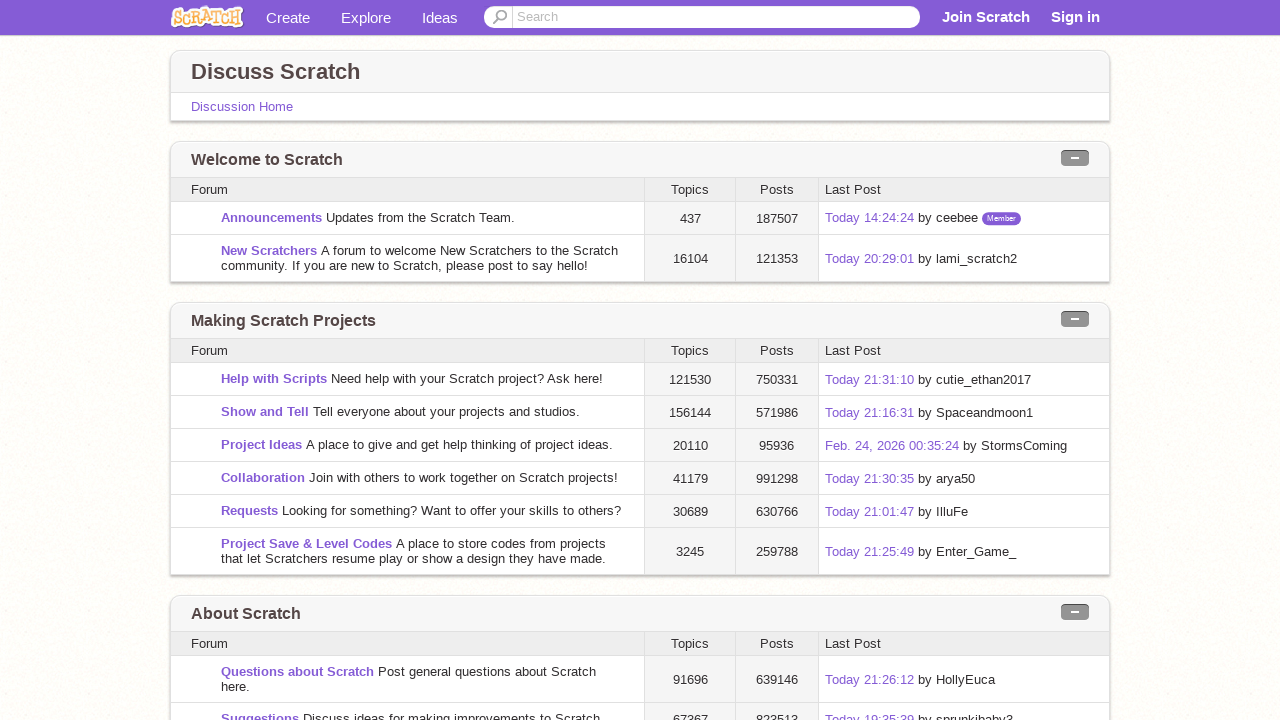